Tests hover menu navigation by hovering over "Main Item 2", then the "SUB SUB LIST" submenu, and finally "Sub Sub Item 1" to verify multi-level menu interactions.

Starting URL: https://demoqa.com/menu

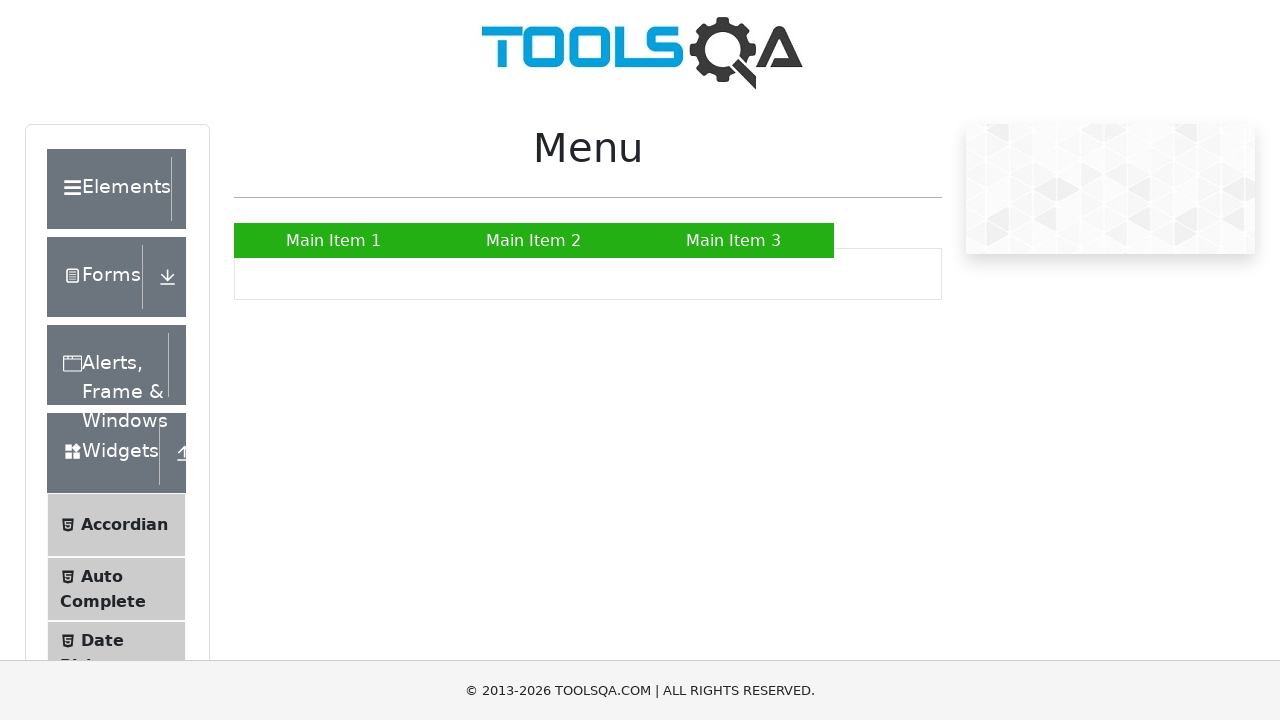

Hovered over 'Main Item 2' to open menu at (534, 240) on internal:text="Main Item 2"s
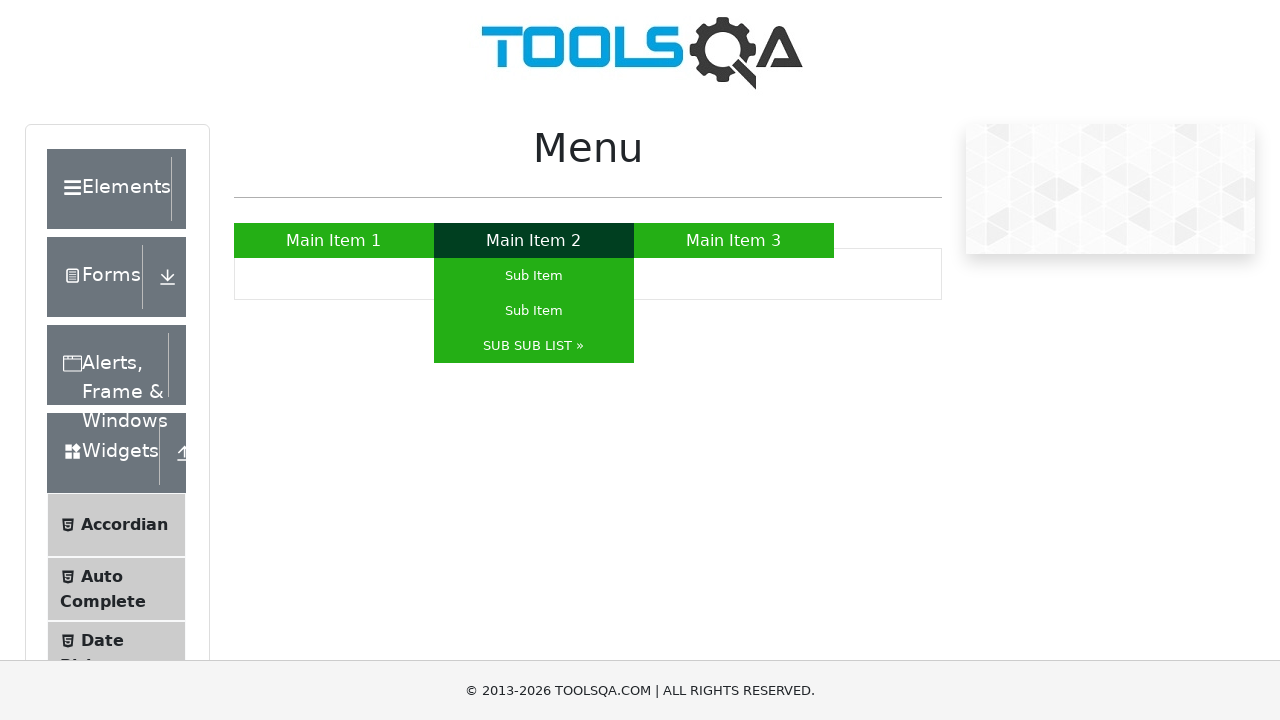

'SUB SUB LIST' submenu appeared
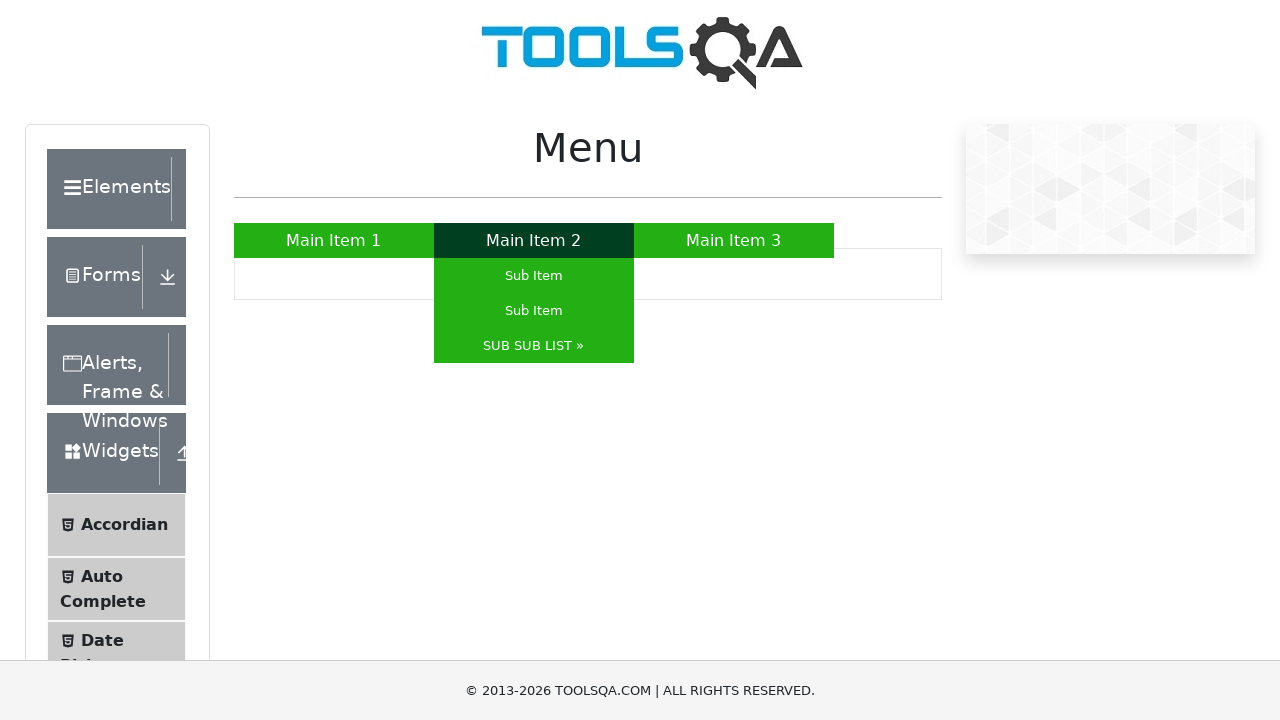

Hovered over 'SUB SUB LIST' submenu at (534, 346) on internal:text="SUB SUB LIST \u00bb"i
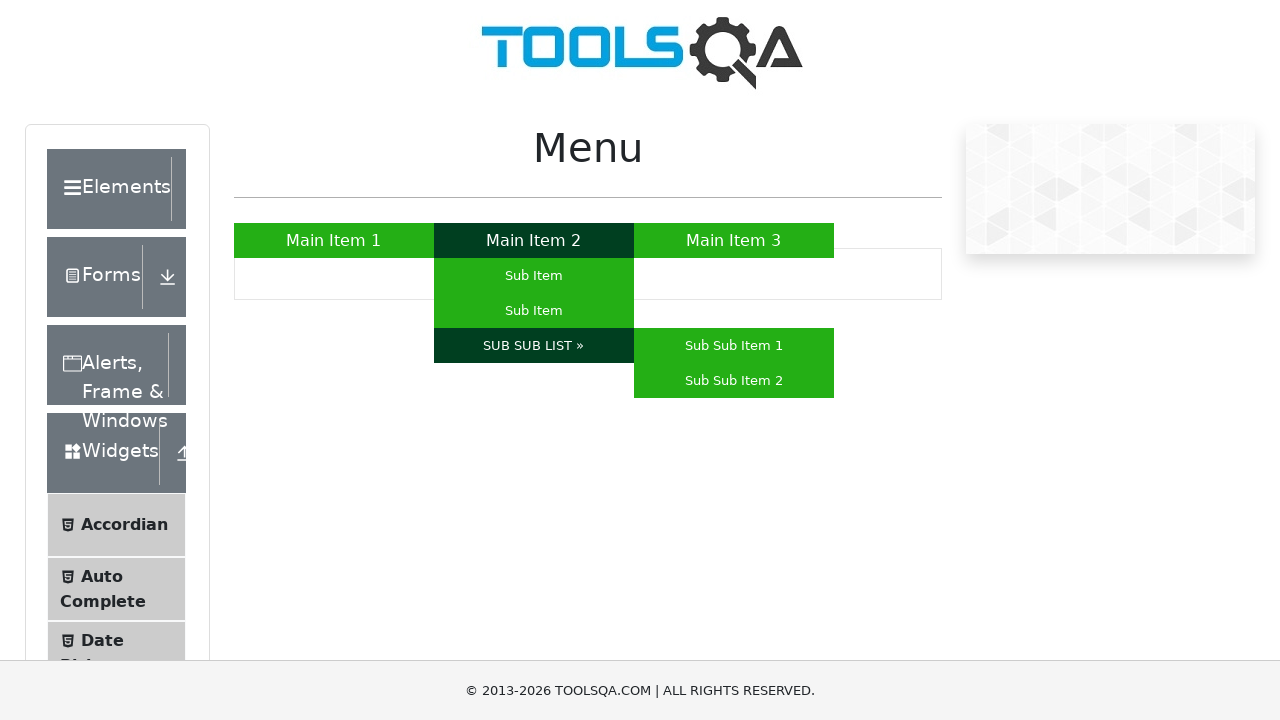

'Sub Sub Item 1' appeared in multi-level menu
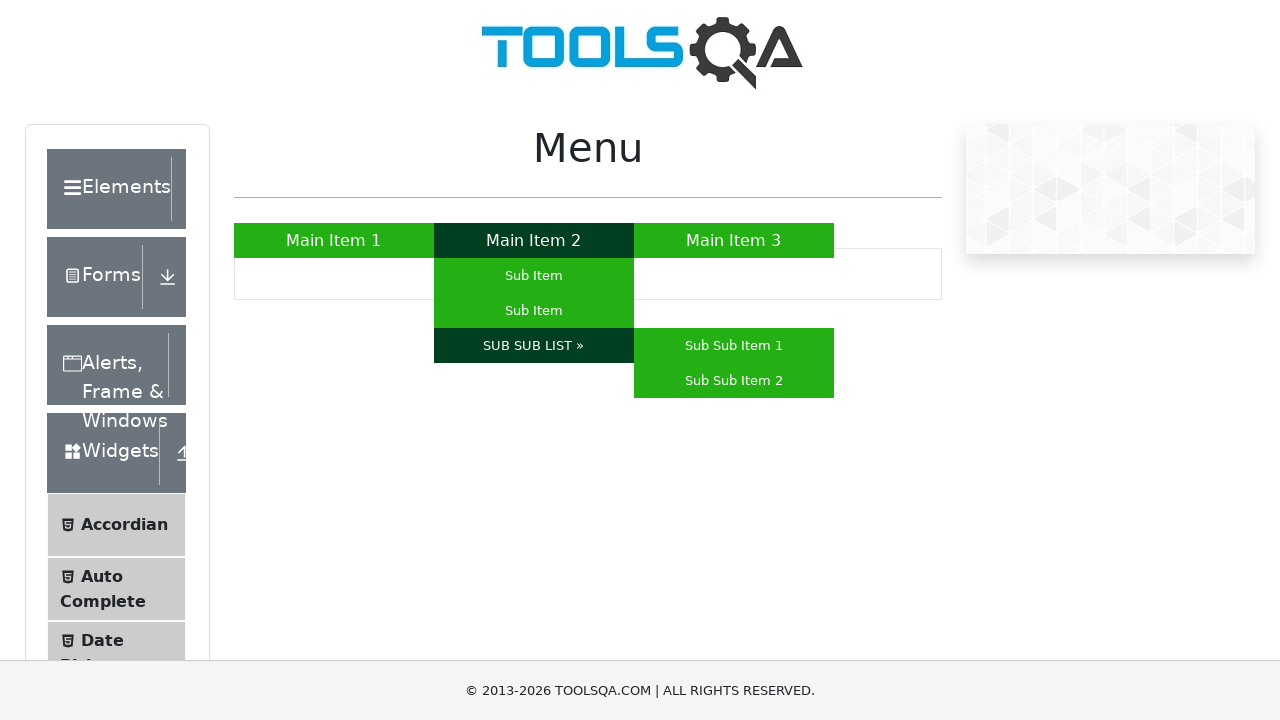

Hovered over 'Sub Sub Item 1' to complete multi-level menu navigation at (734, 346) on internal:text="Sub Sub Item 1"i
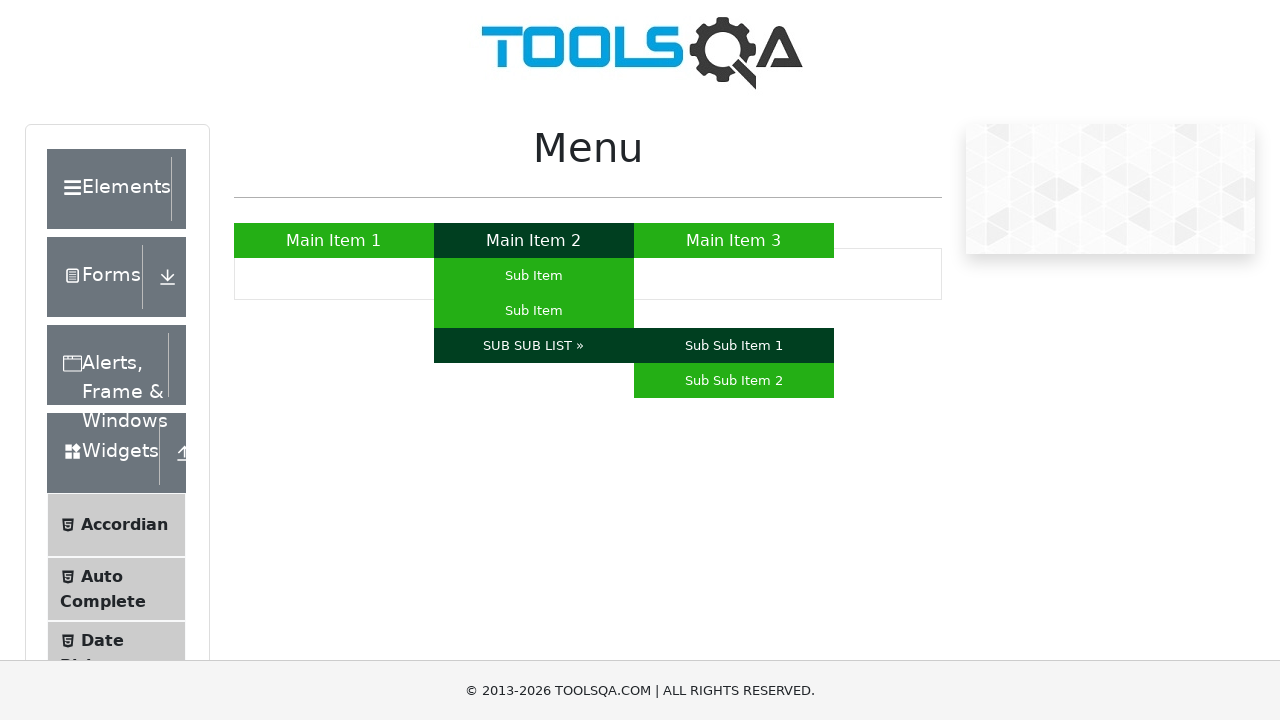

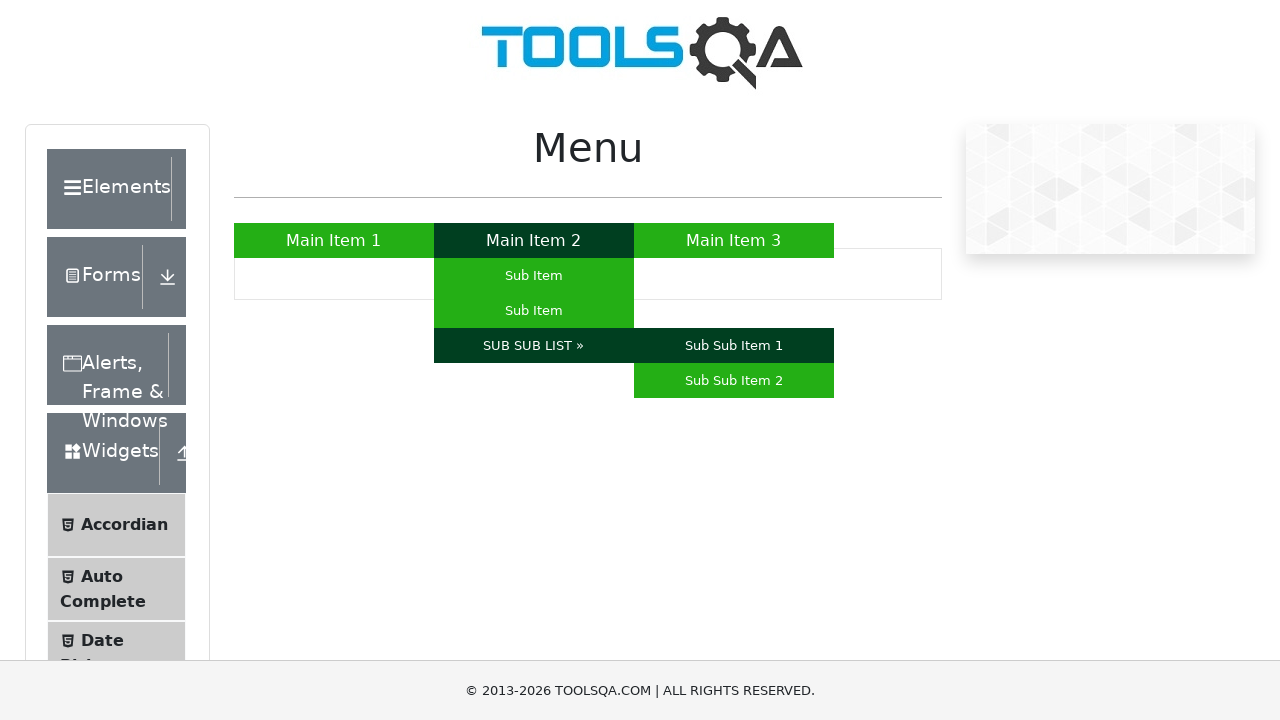